Tests handling a simple JavaScript alert by clicking a button to trigger it, then accepting the alert dialog

Starting URL: https://the-internet.herokuapp.com/javascript_alerts

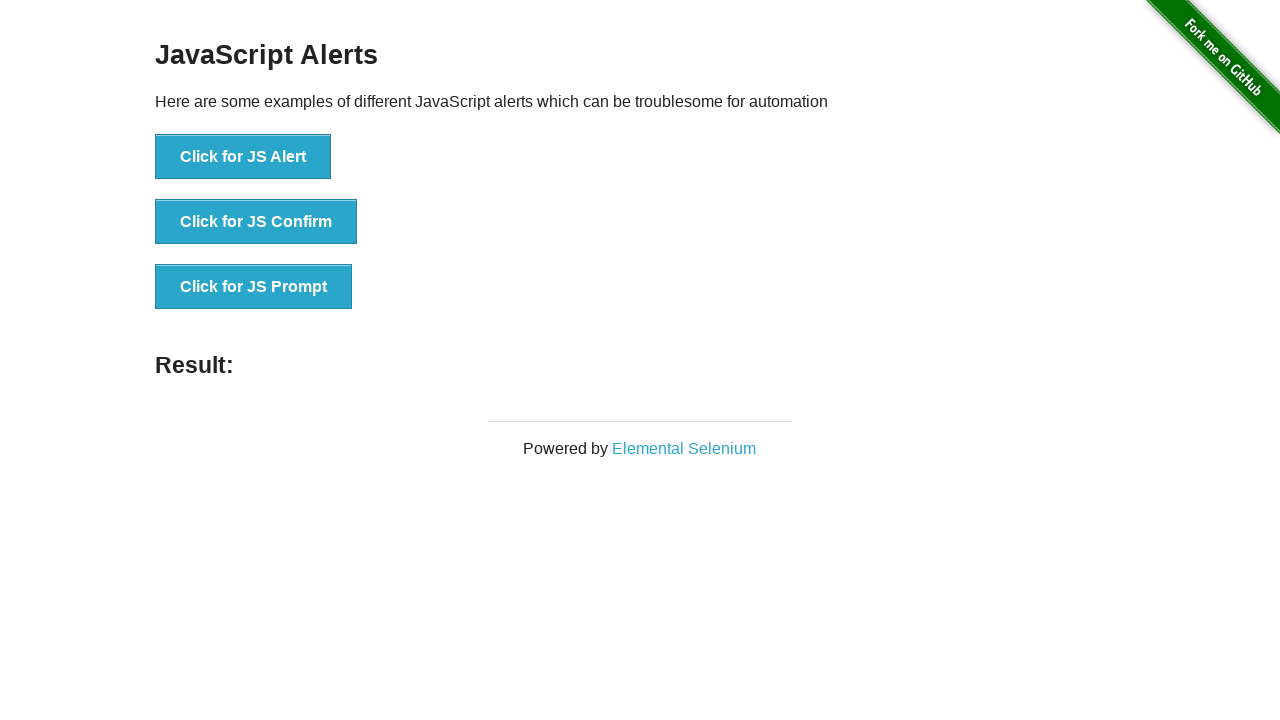

Dialog handler registered to handle alerts
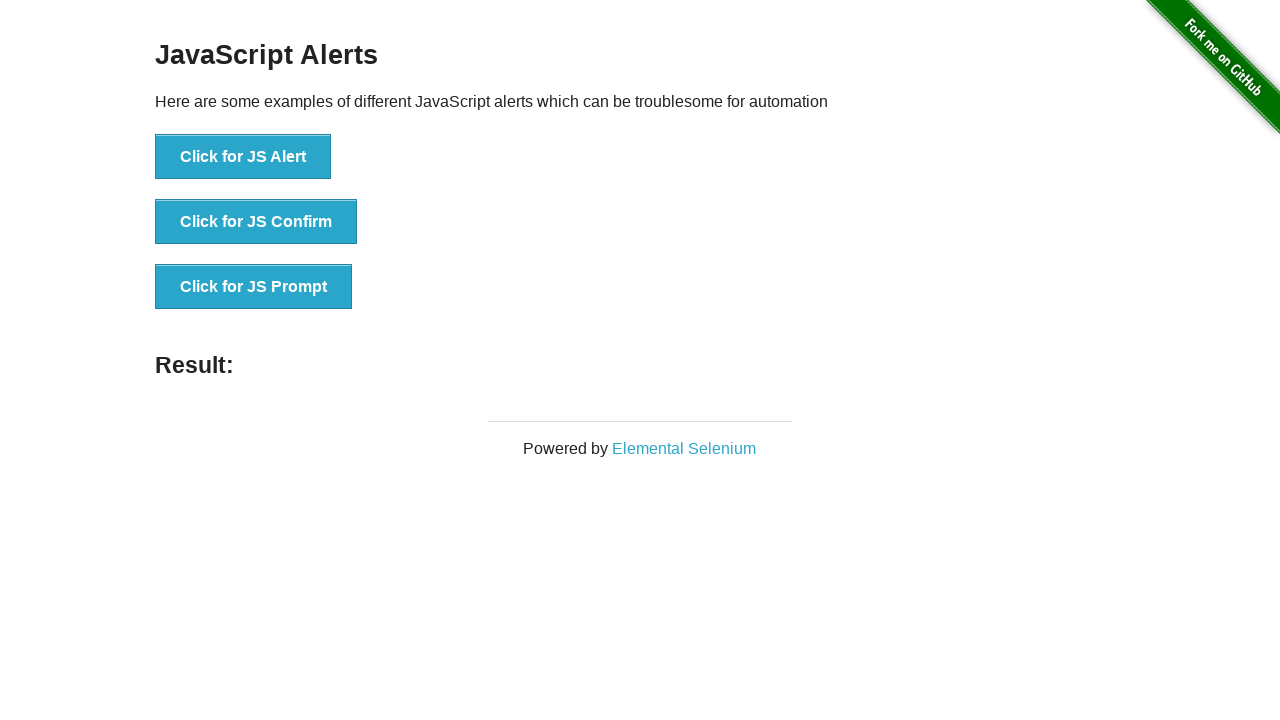

Clicked button to trigger simple JavaScript alert at (243, 157) on text=Click for JS Alert
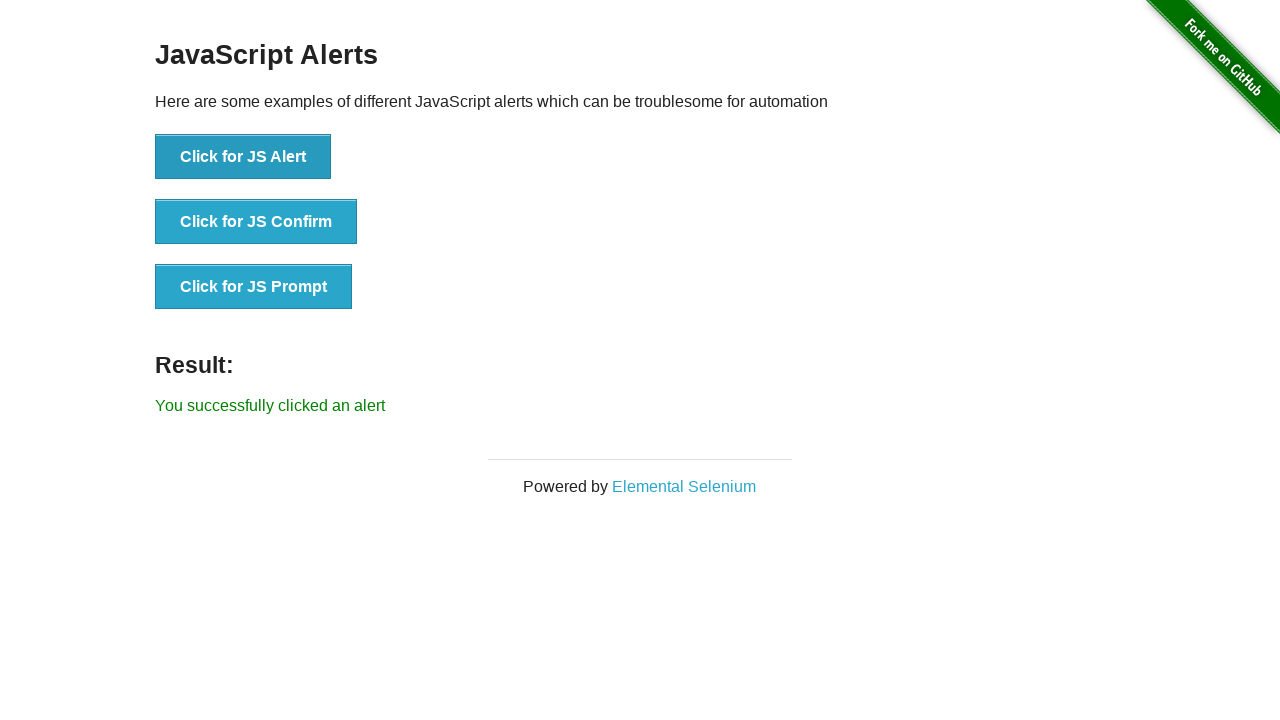

Alert result element loaded after accepting alert
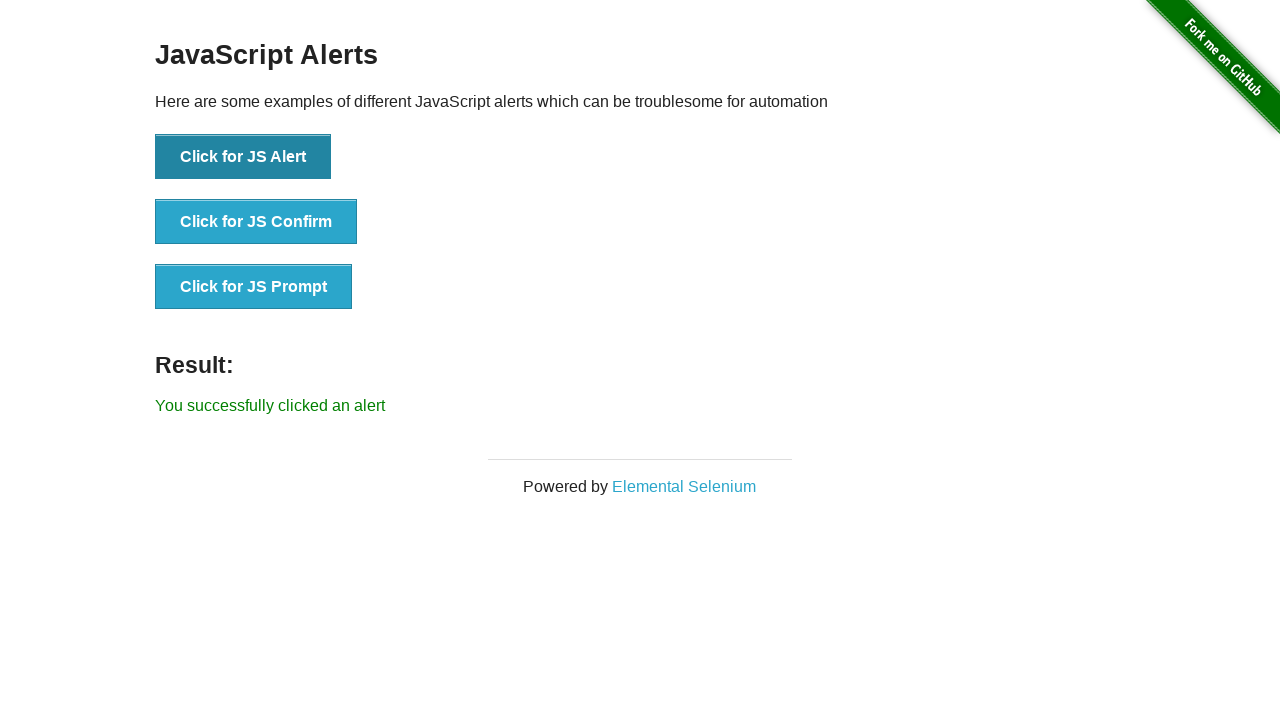

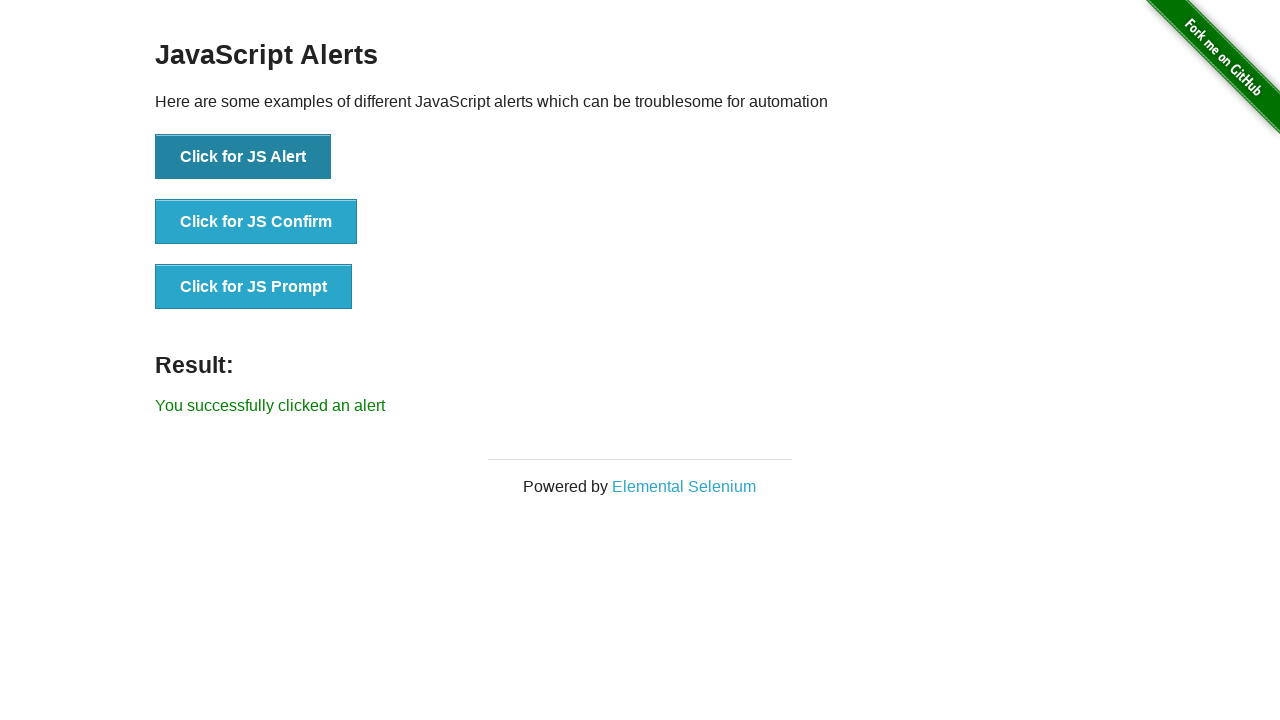